Tests double-click functionality by navigating to jQuery's dblclick documentation page, switching to an iframe, scrolling to a blue box element, and performing a double-click action on it to change its color.

Starting URL: https://api.jquery.com/dblclick/

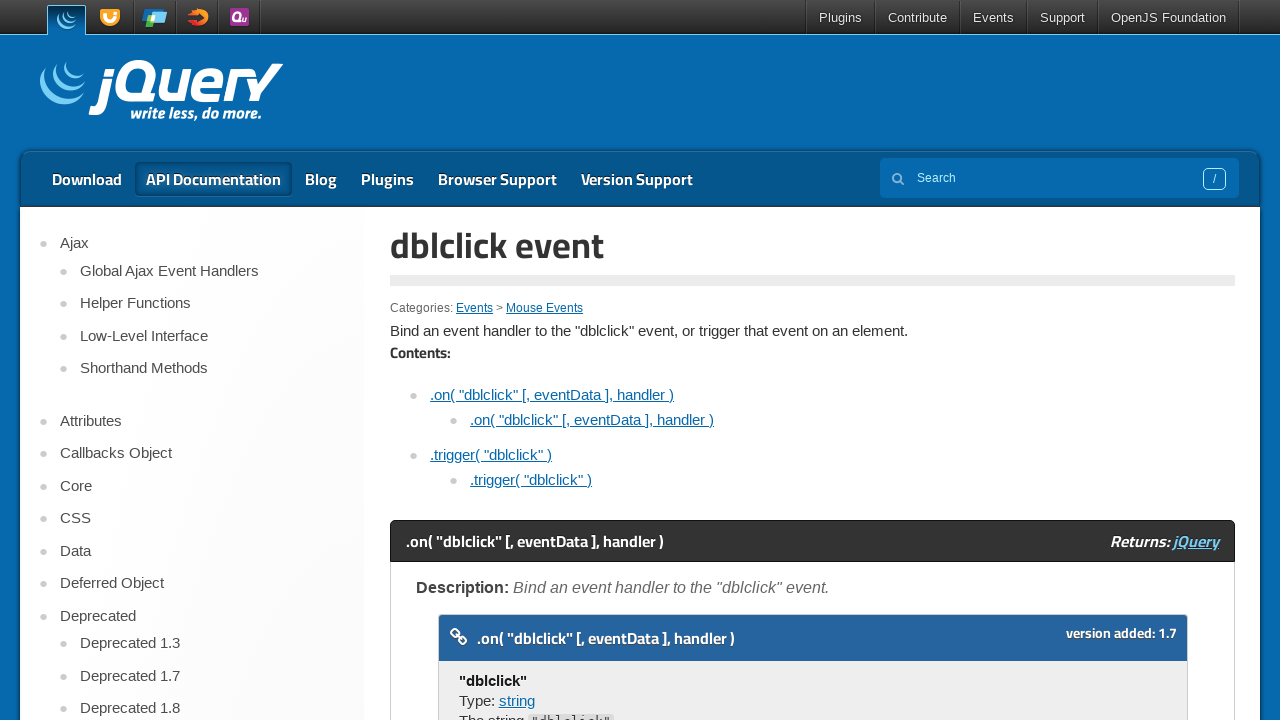

Located the first iframe on the page
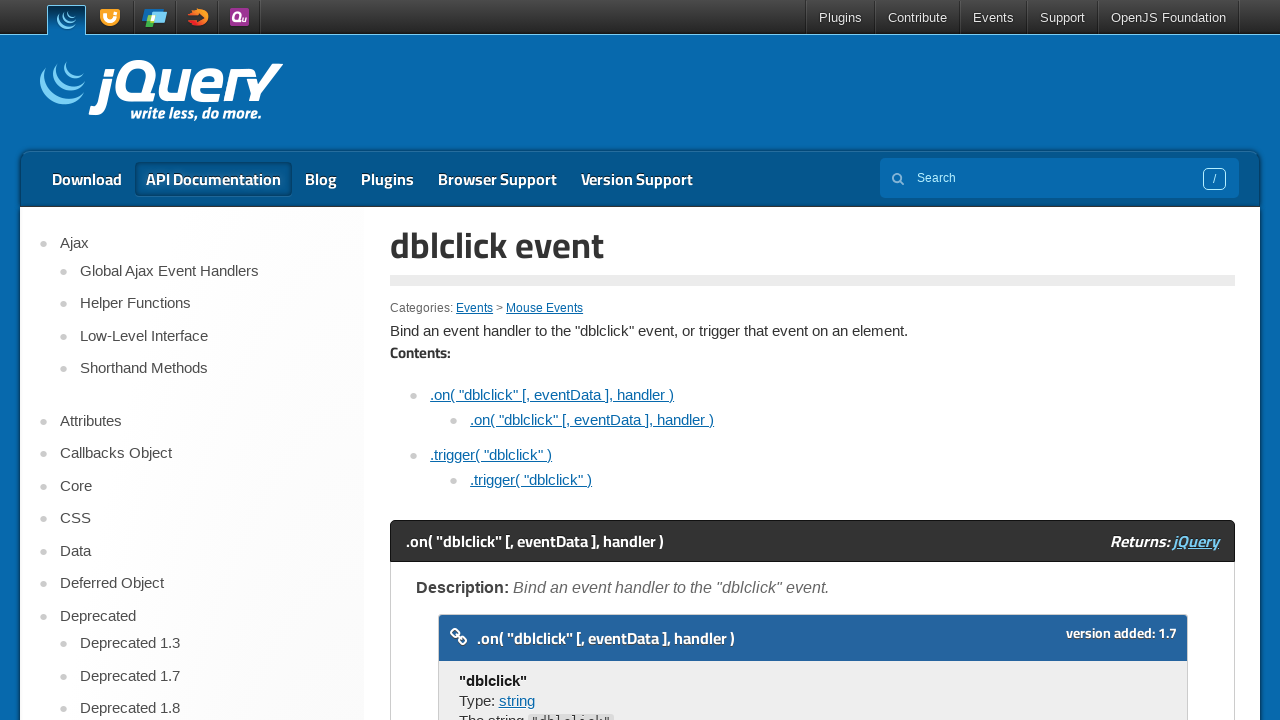

Located the blue box element inside the iframe
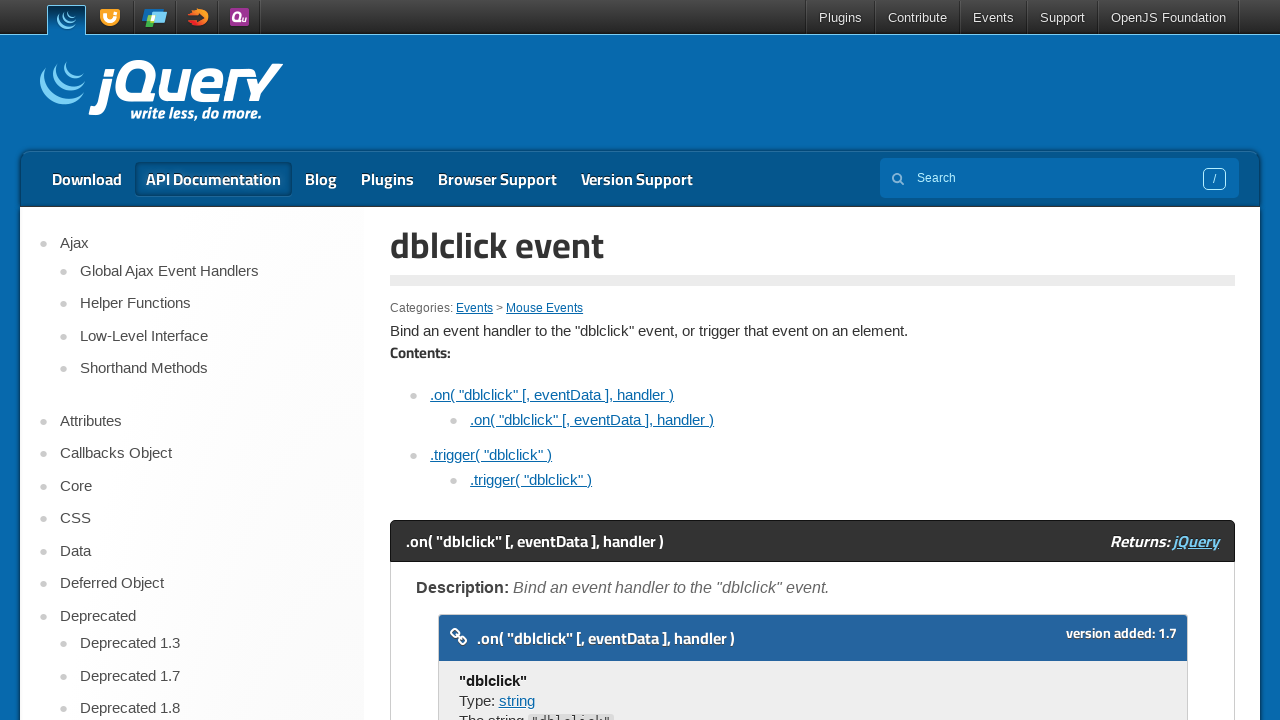

Scrolled the blue box into view
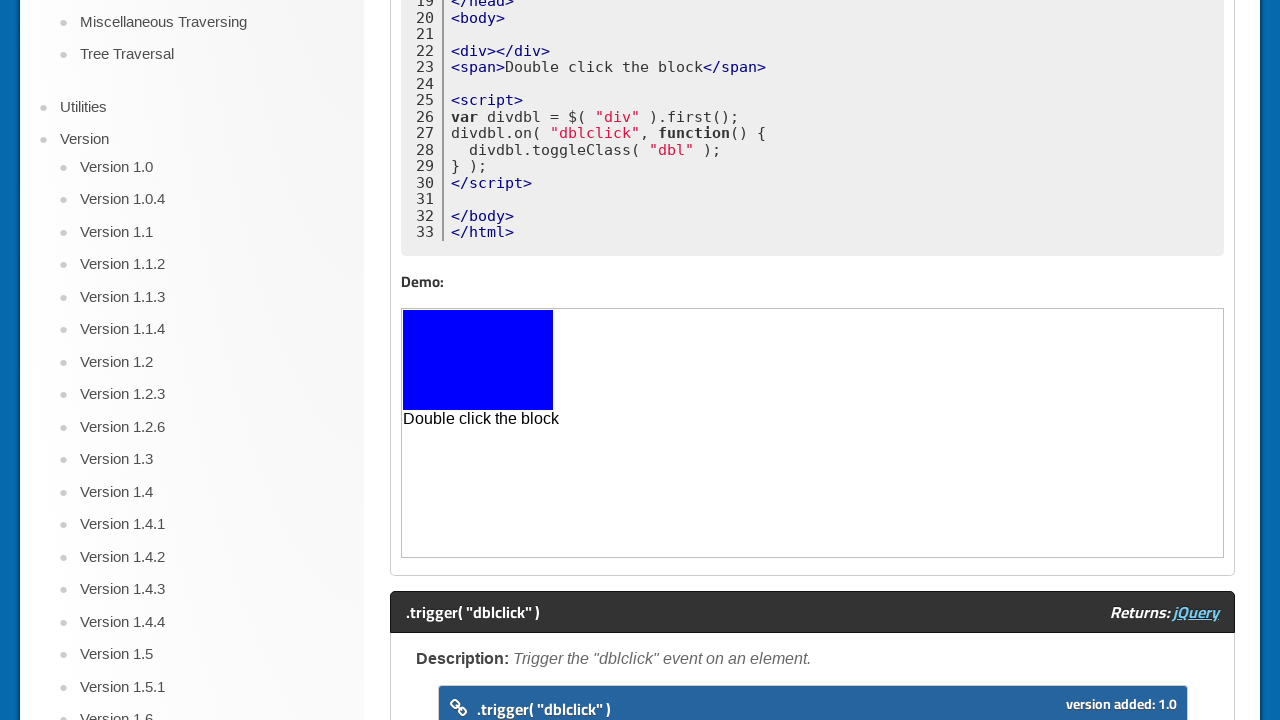

Performed double-click on the blue box to trigger color change at (478, 360) on iframe >> nth=0 >> internal:control=enter-frame >> body > div
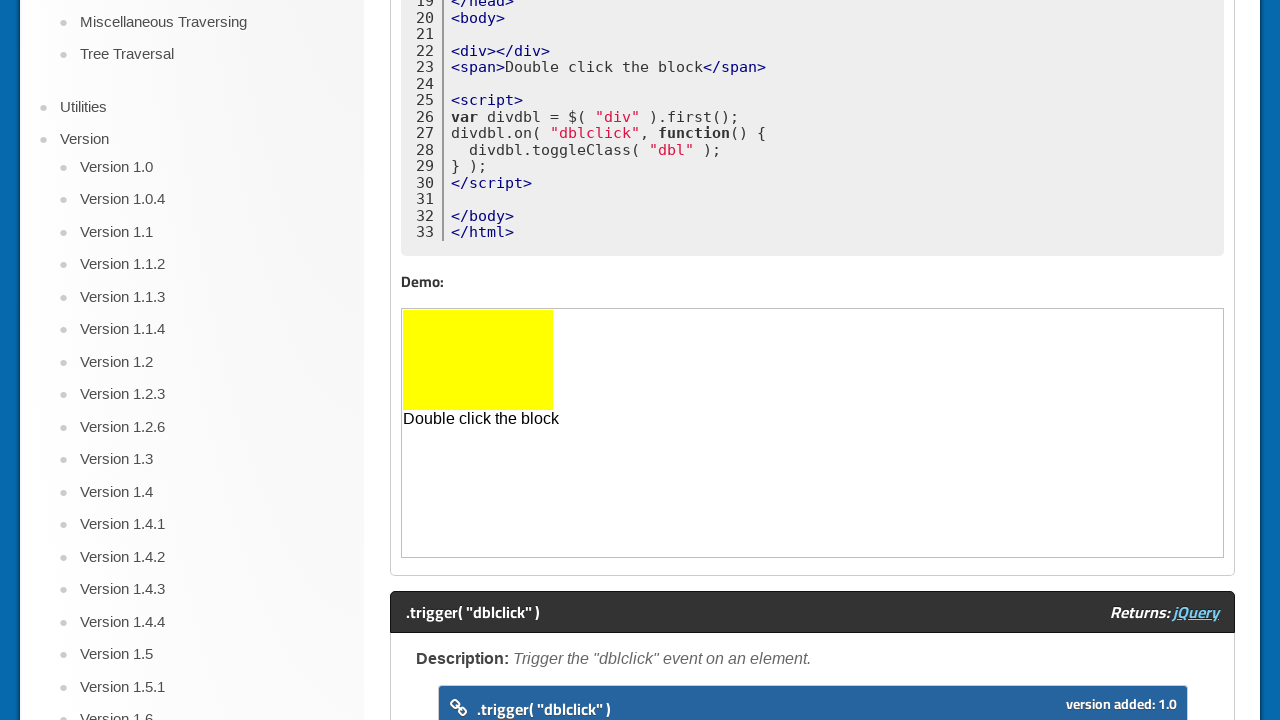

Waited 500ms to observe the color change after double-click
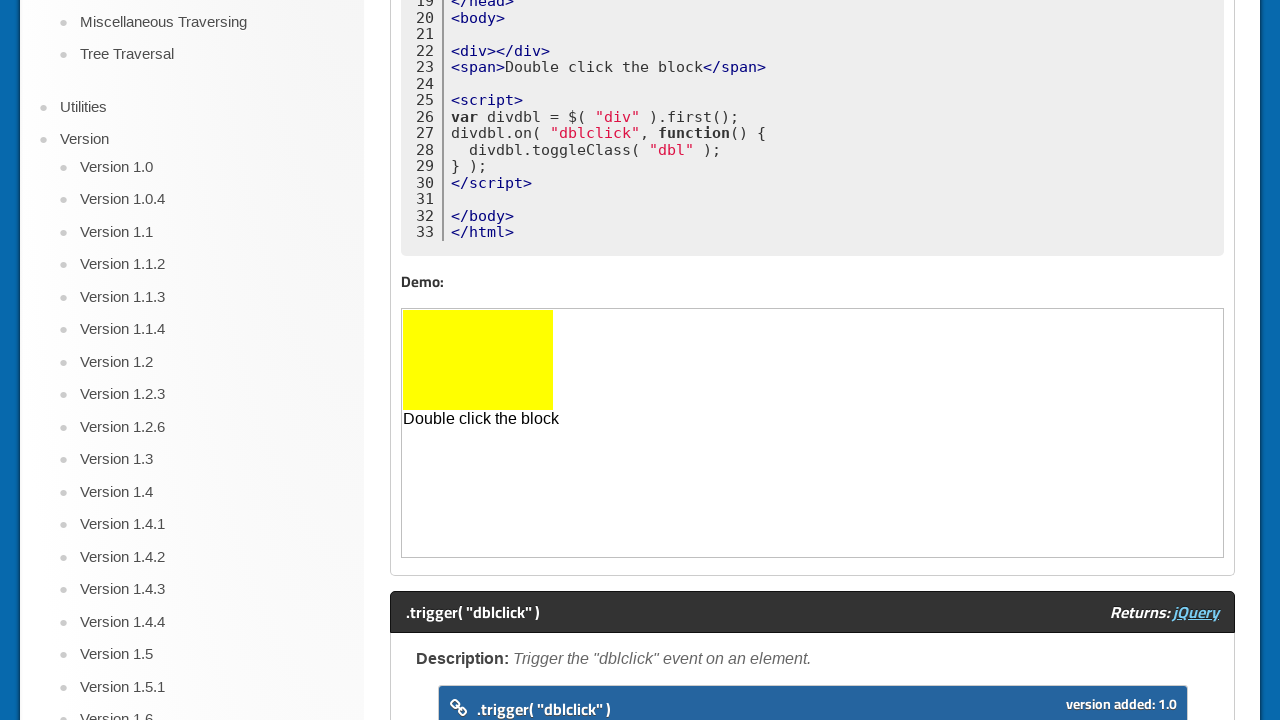

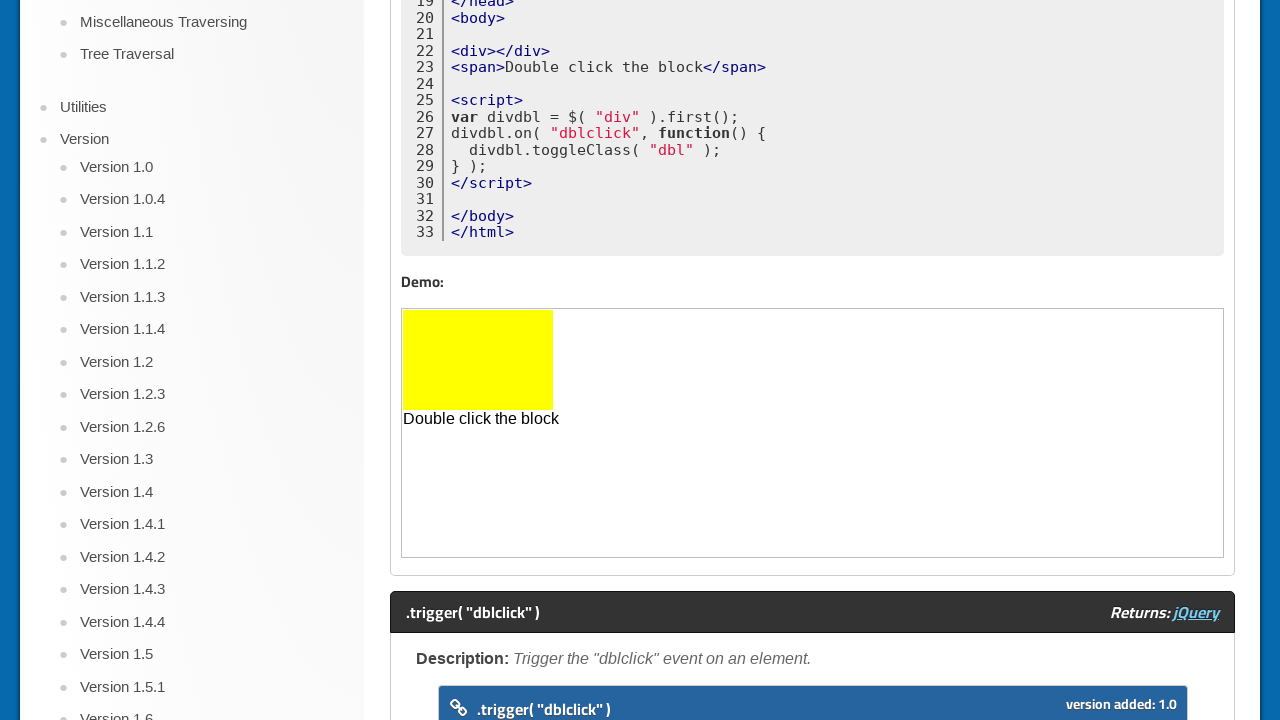